Tests handling of child windows by clicking a link that opens a new page and extracting text from the new page

Starting URL: https://rahulshettyacademy.com/loginpagePractise/

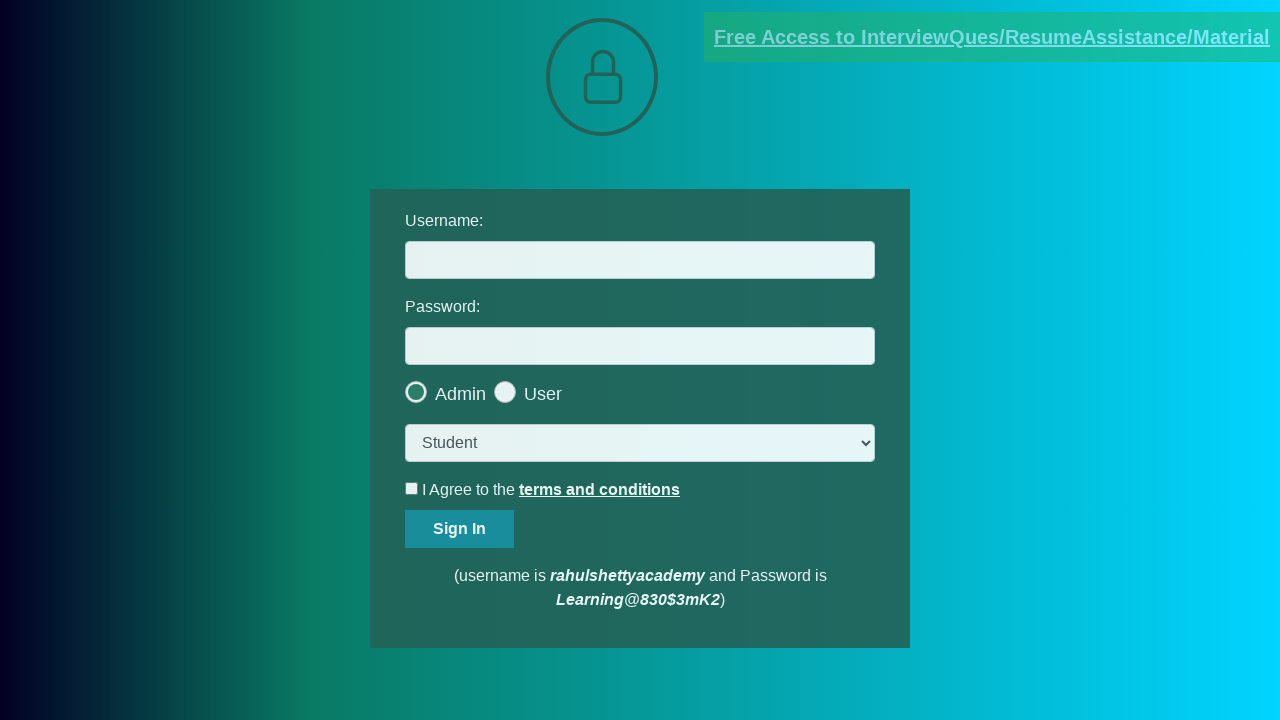

Located document link element
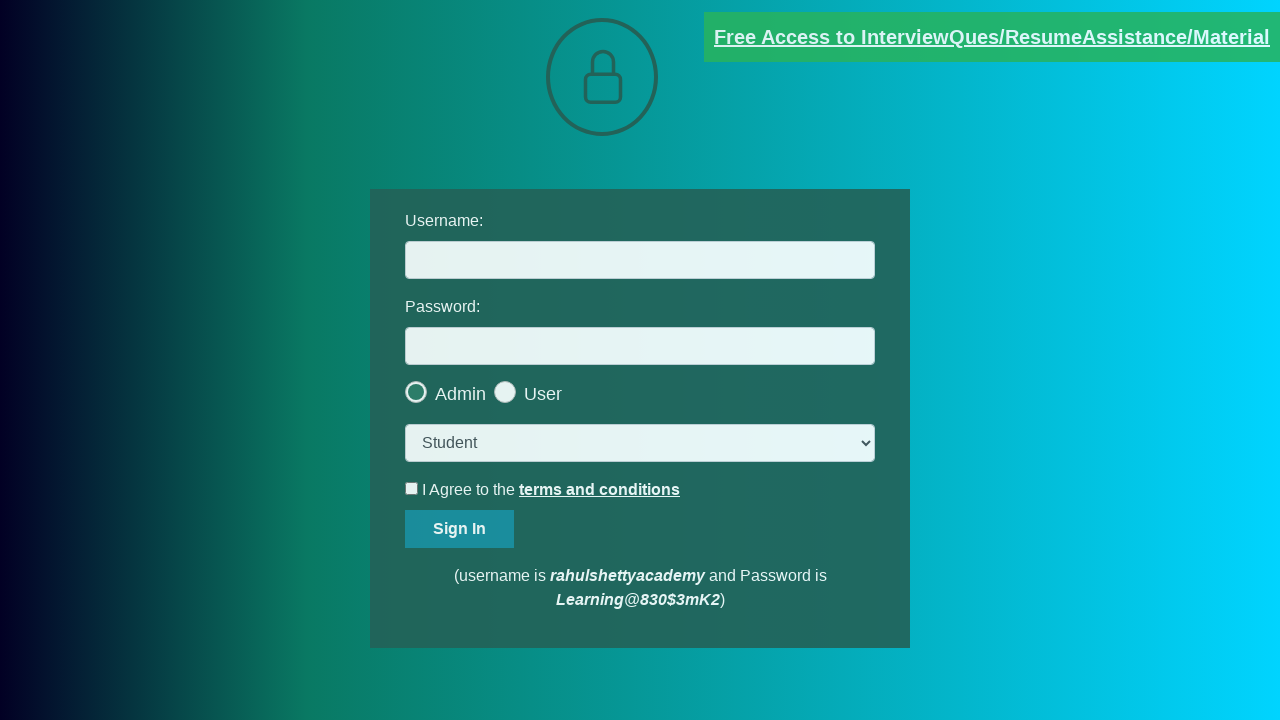

Clicked document link and new page opened at (992, 37) on [href*='documents-request']
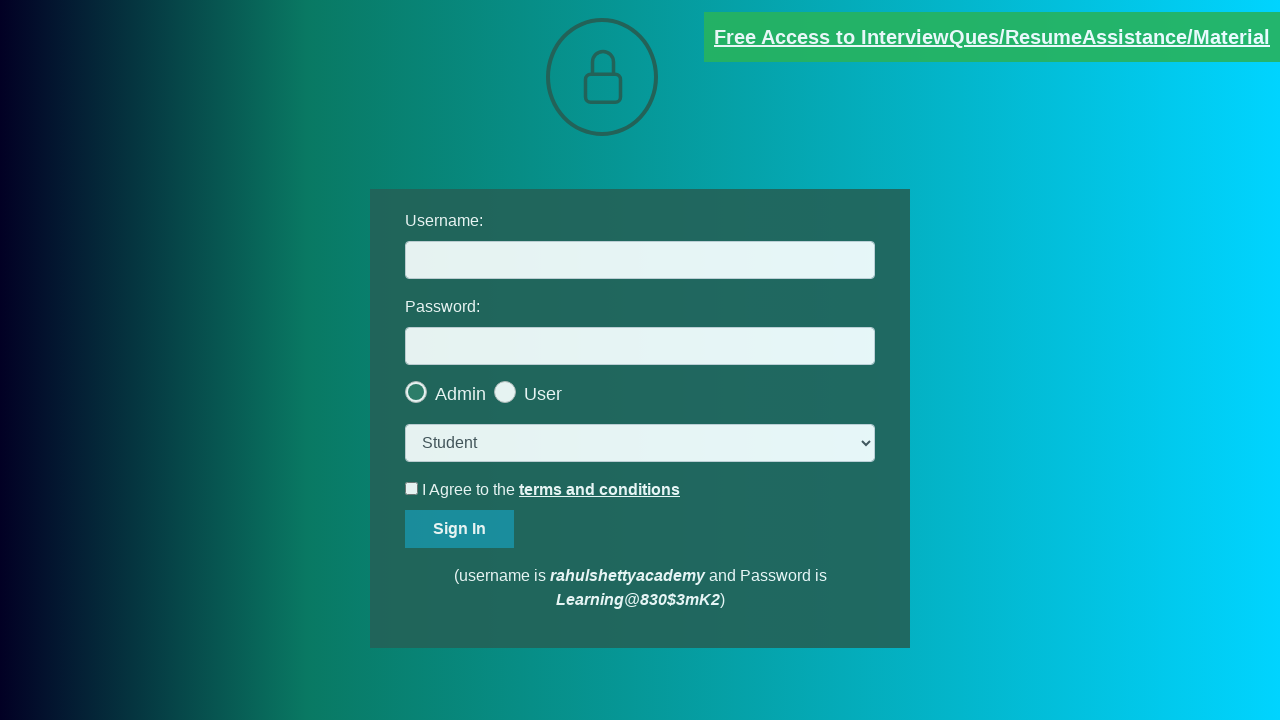

Captured new page reference from child window
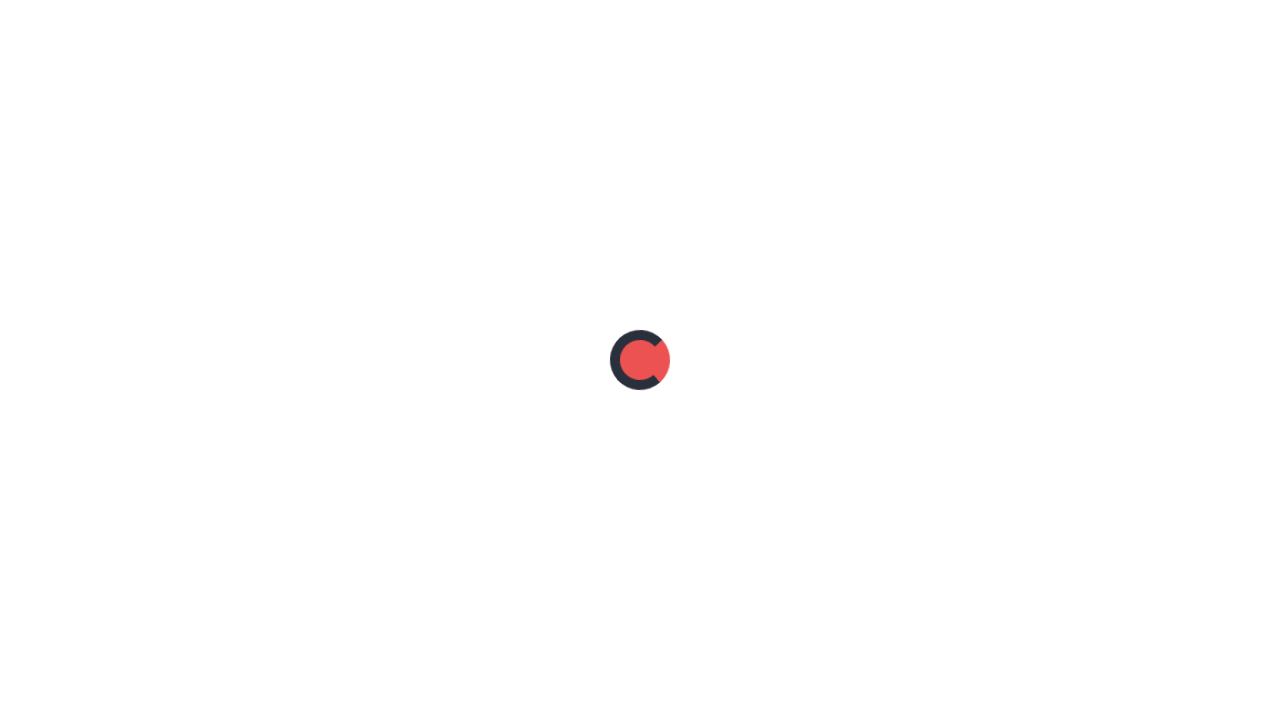

New page fully loaded
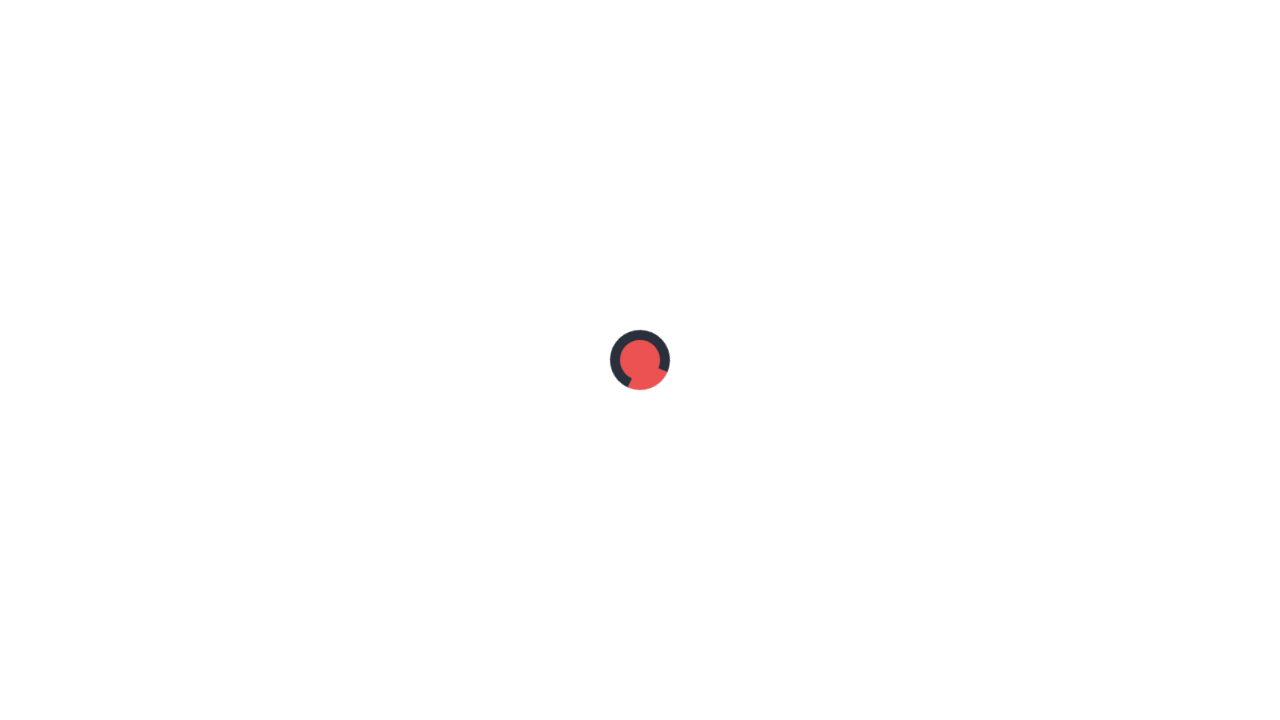

Extracted text from red element: Please email us at mentor@rahulshettyacademy.com with below template to receive response 
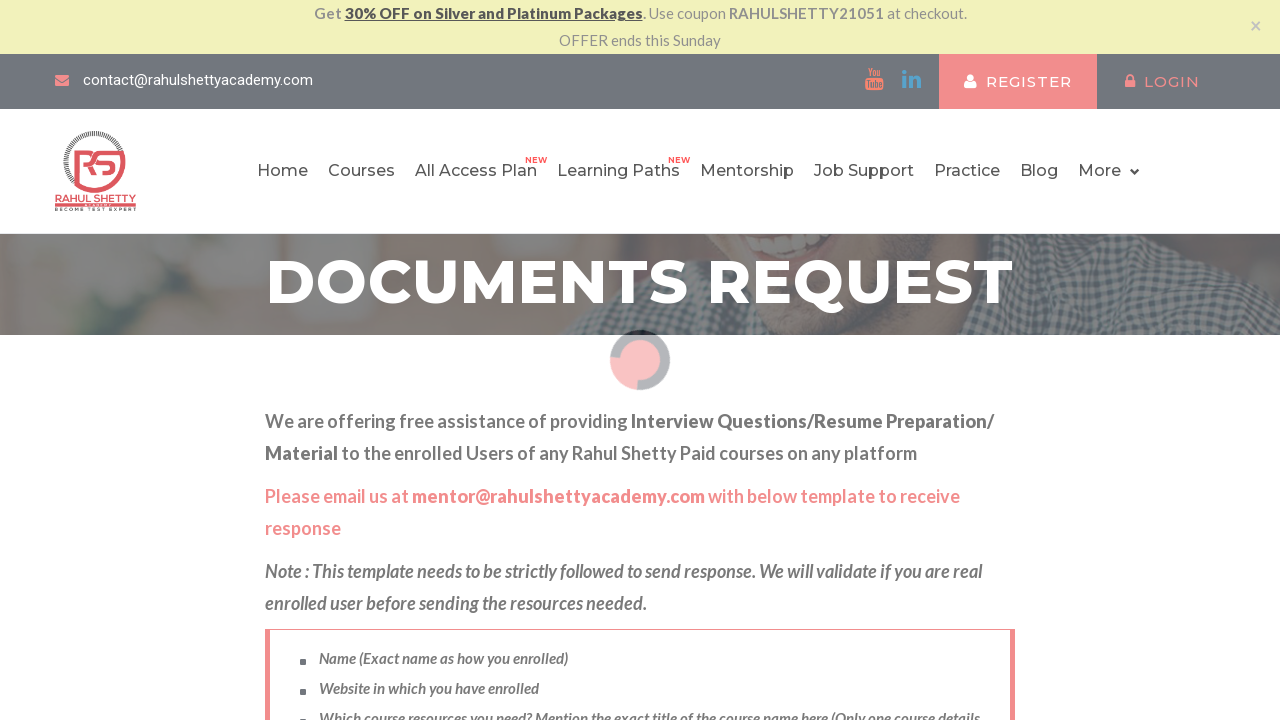

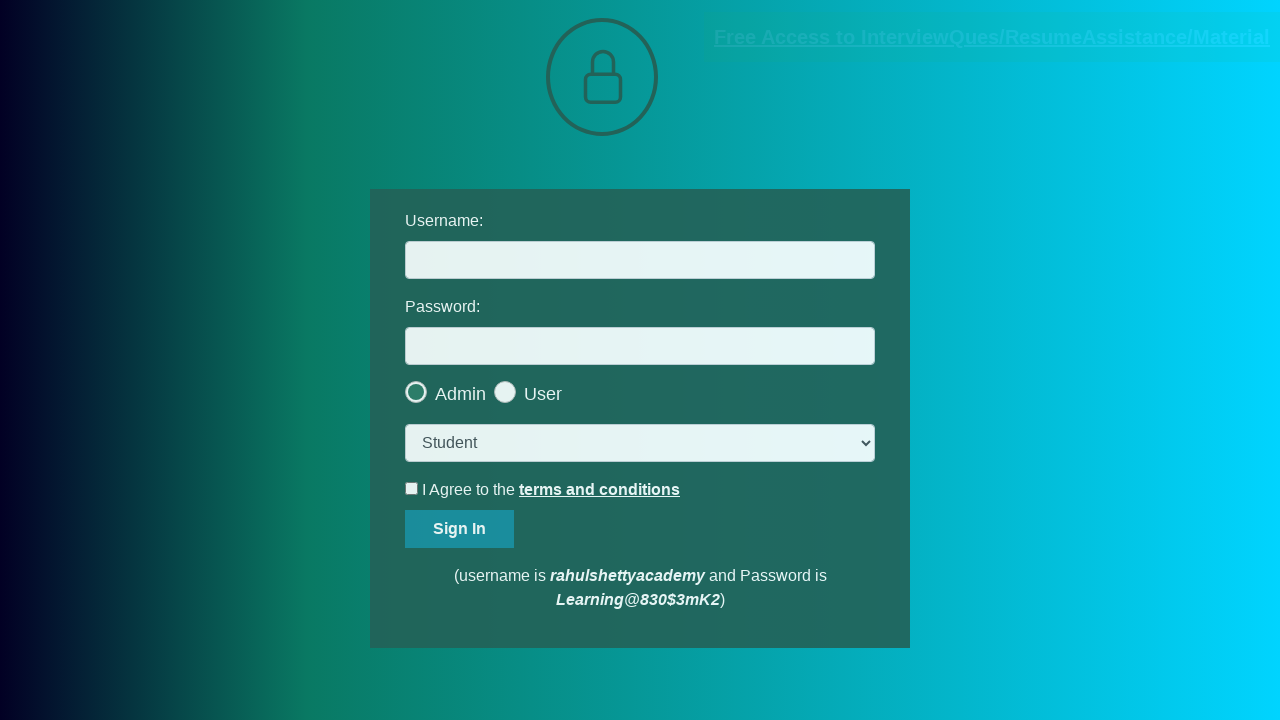